Navigates to the RedBus homepage and verifies the page loads successfully

Starting URL: https://www.redbus.in/

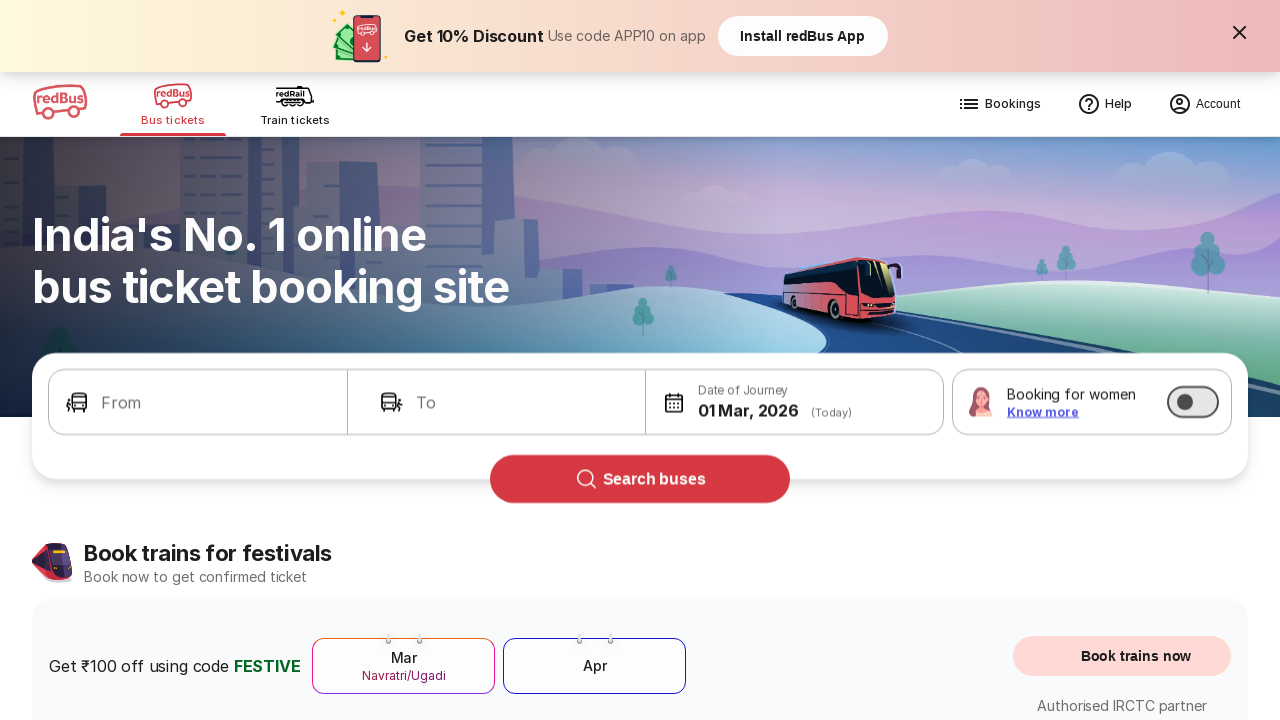

Waited for page to reach domcontentloaded state
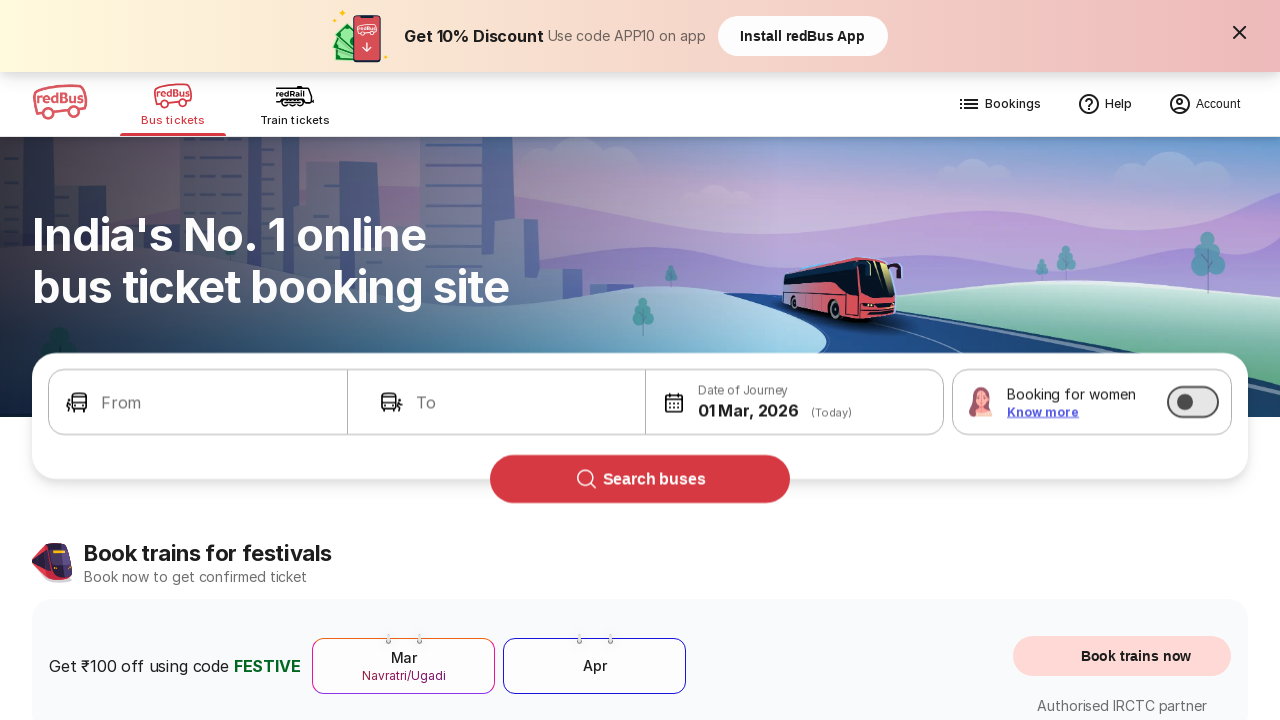

Verified body element loaded successfully
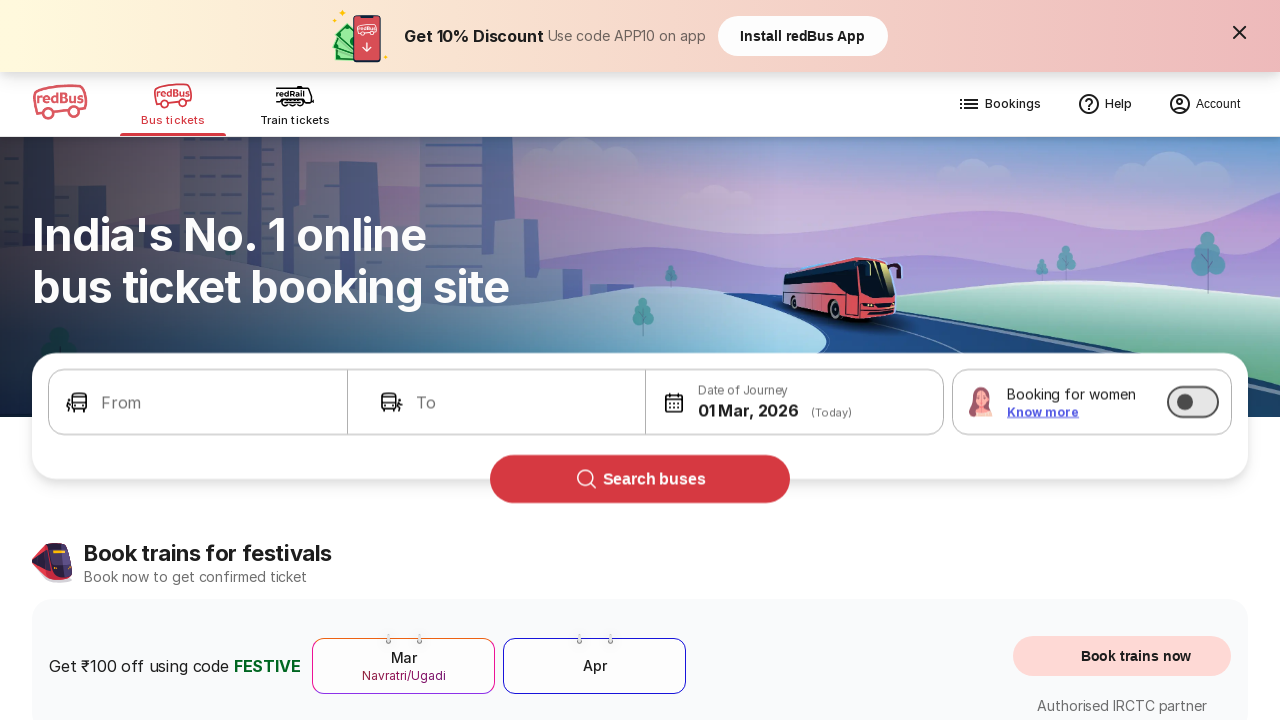

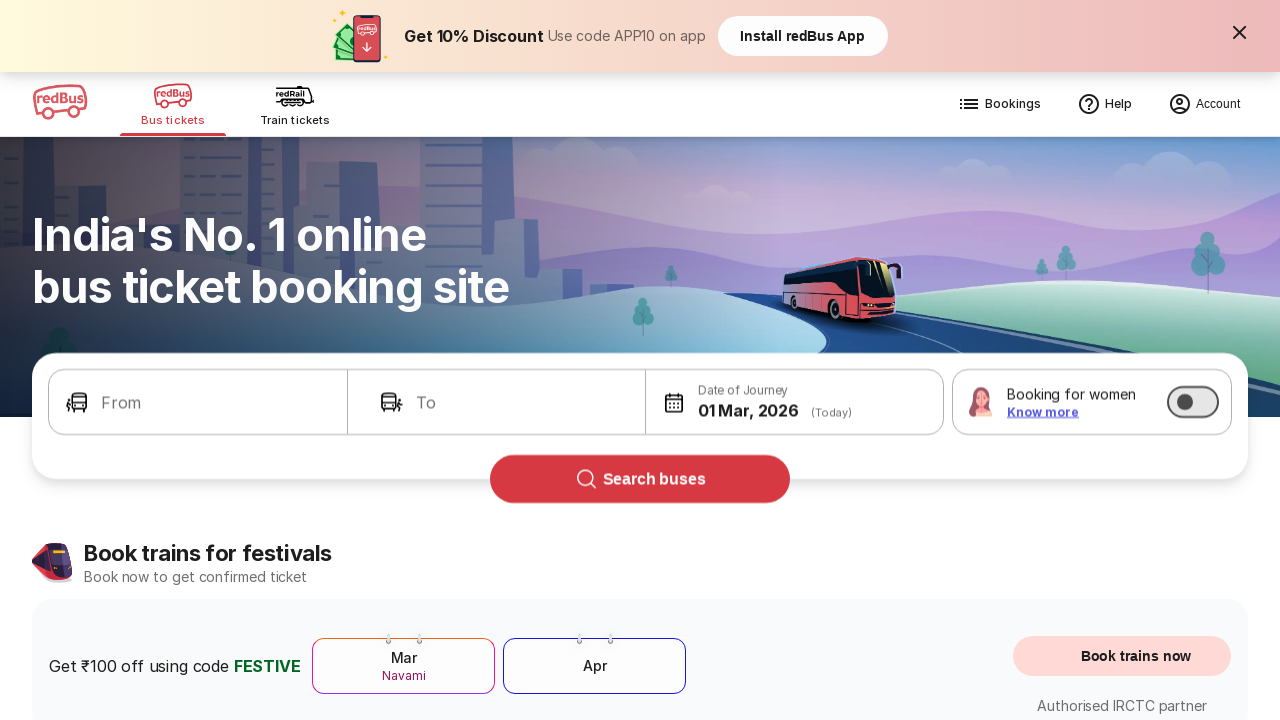